Tests checkbox functionality by navigating to a checkboxes page, finding all checkbox elements, and verifying their checked states using both getAttribute and isSelected methods.

Starting URL: http://the-internet.herokuapp.com/checkboxes

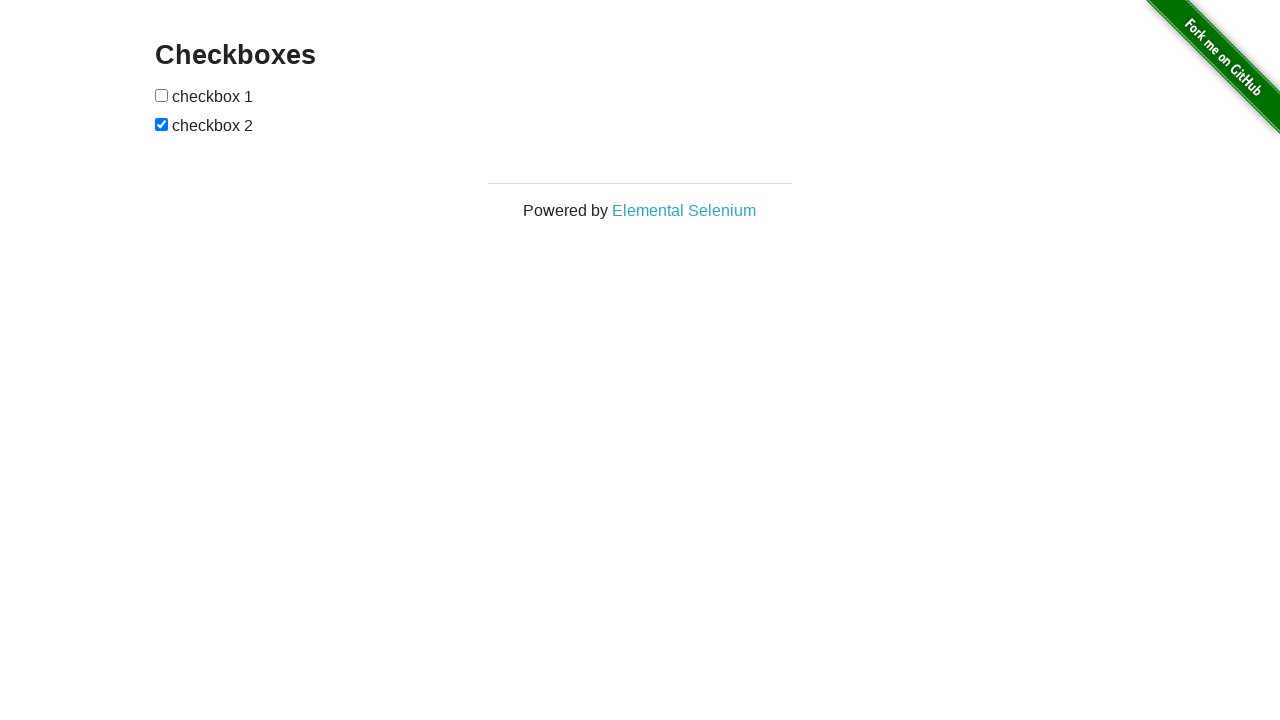

Waited for checkboxes to be present on the page
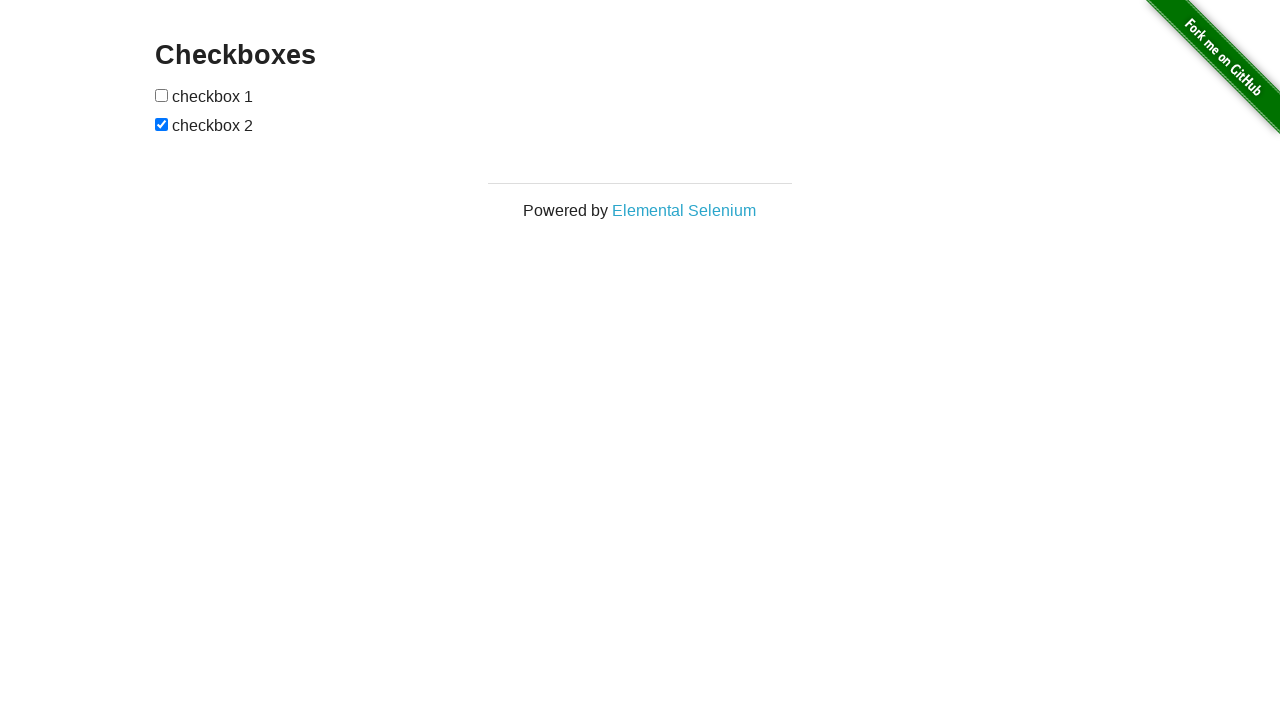

Located all checkbox elements on the page
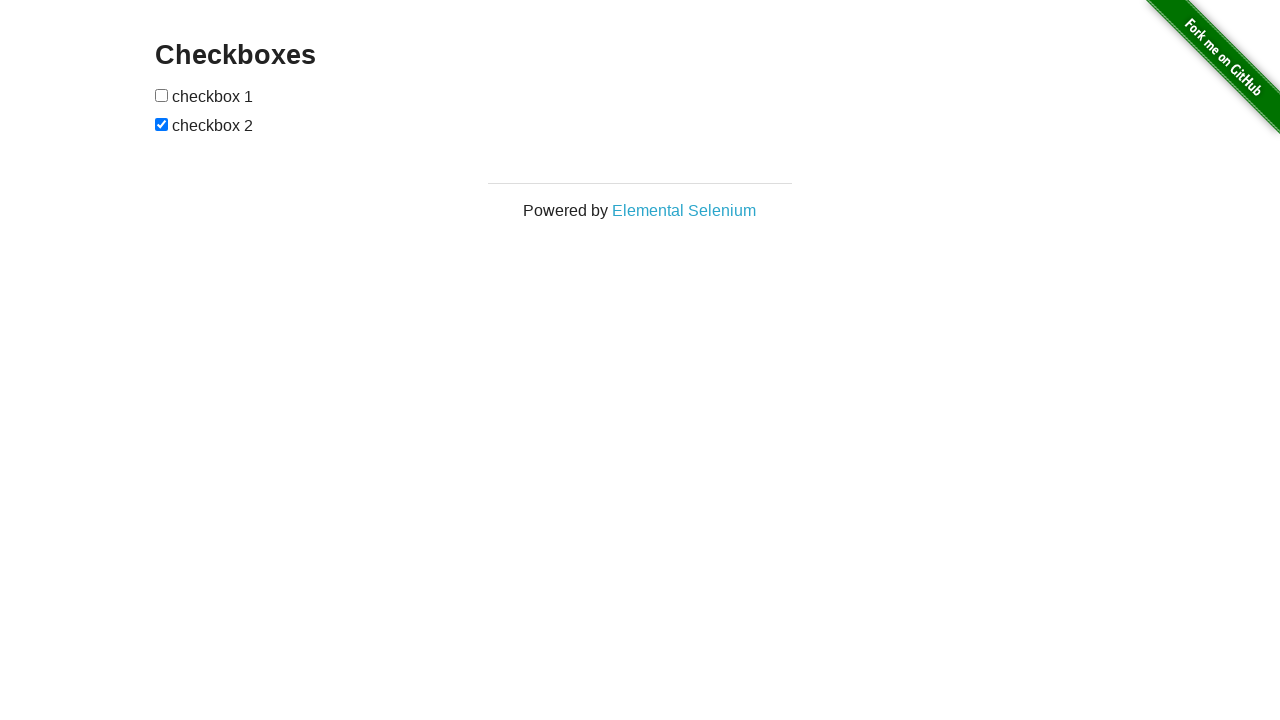

Selected the first checkbox element
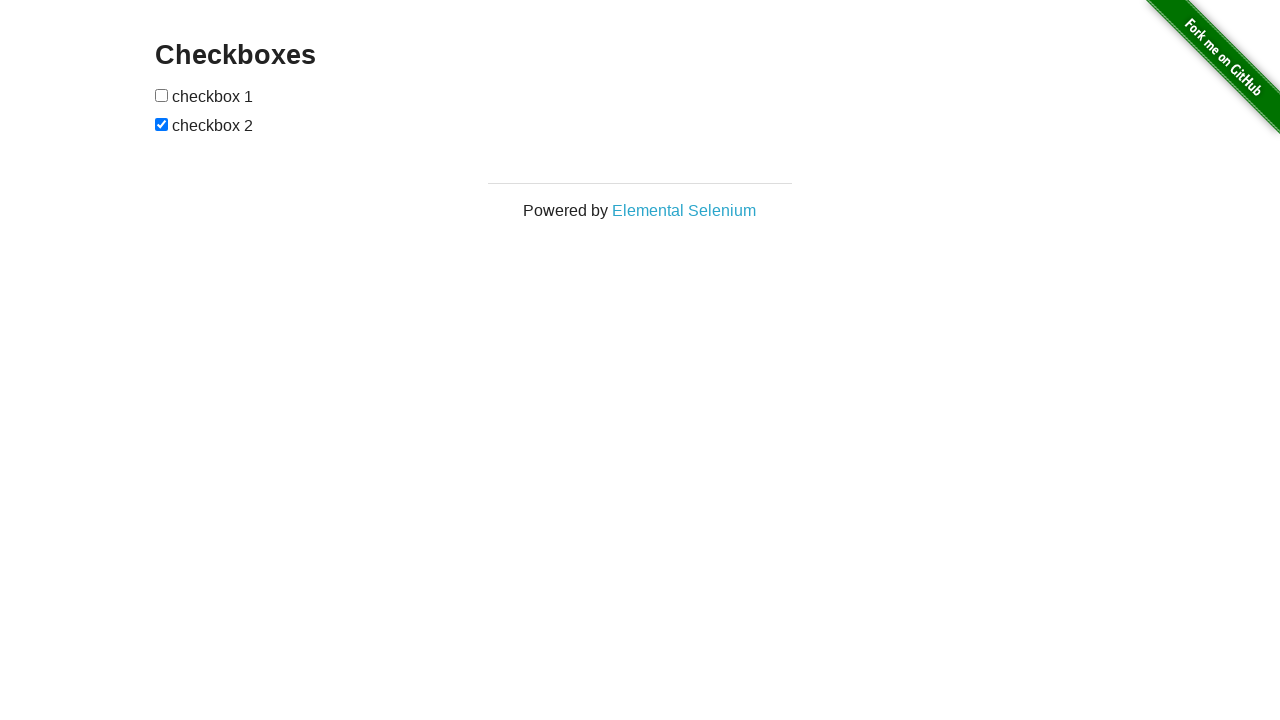

Verified first checkbox is unchecked
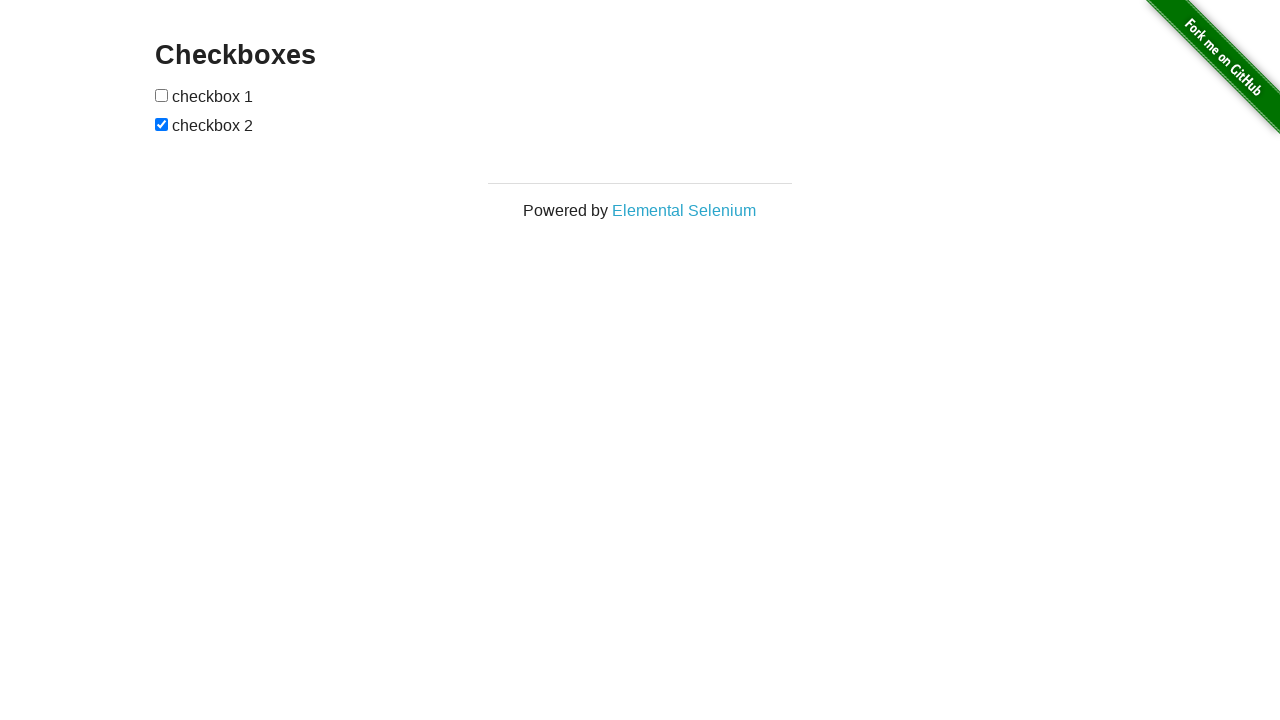

Selected the second checkbox element
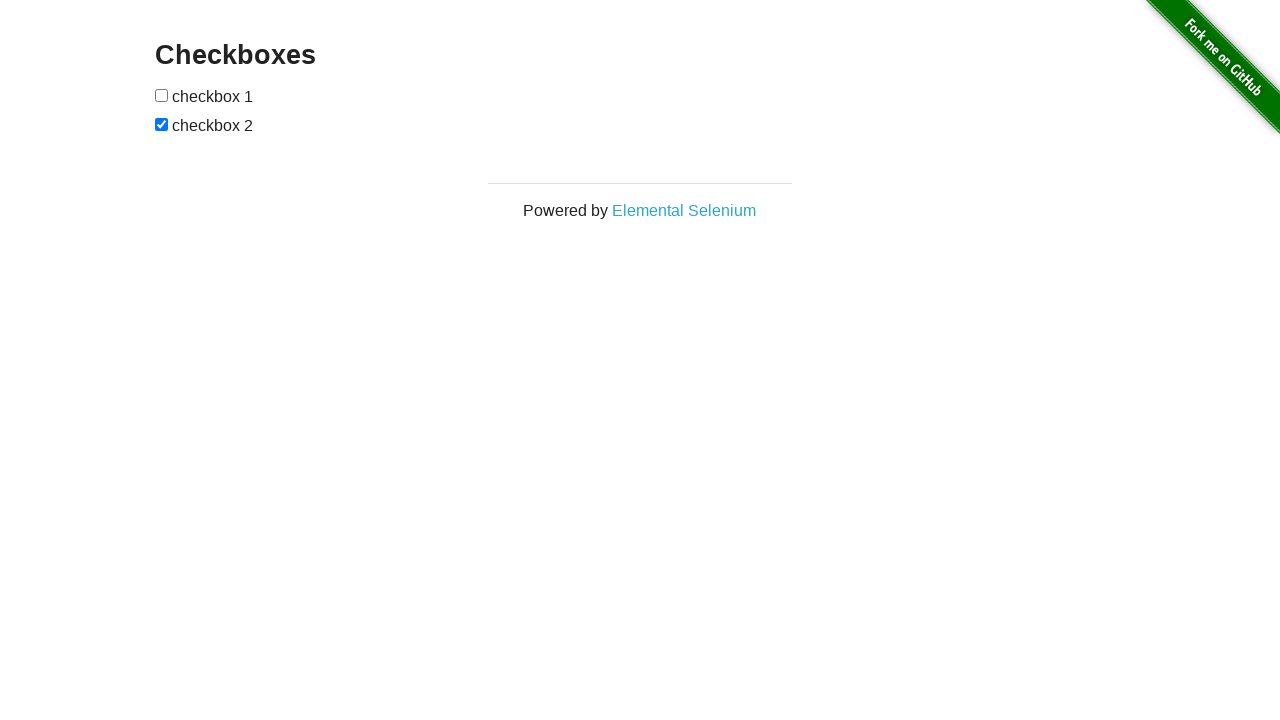

Verified second checkbox is checked
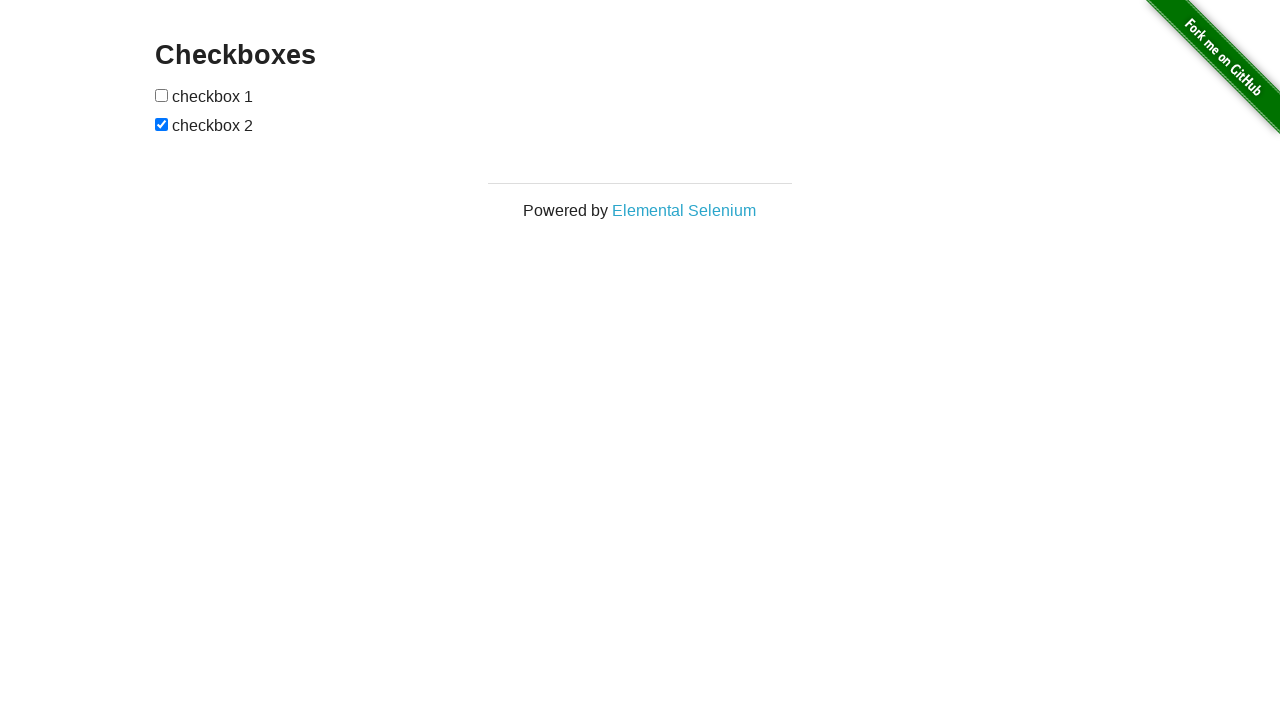

Clicked the first checkbox to check it at (162, 95) on input[type="checkbox"] >> nth=0
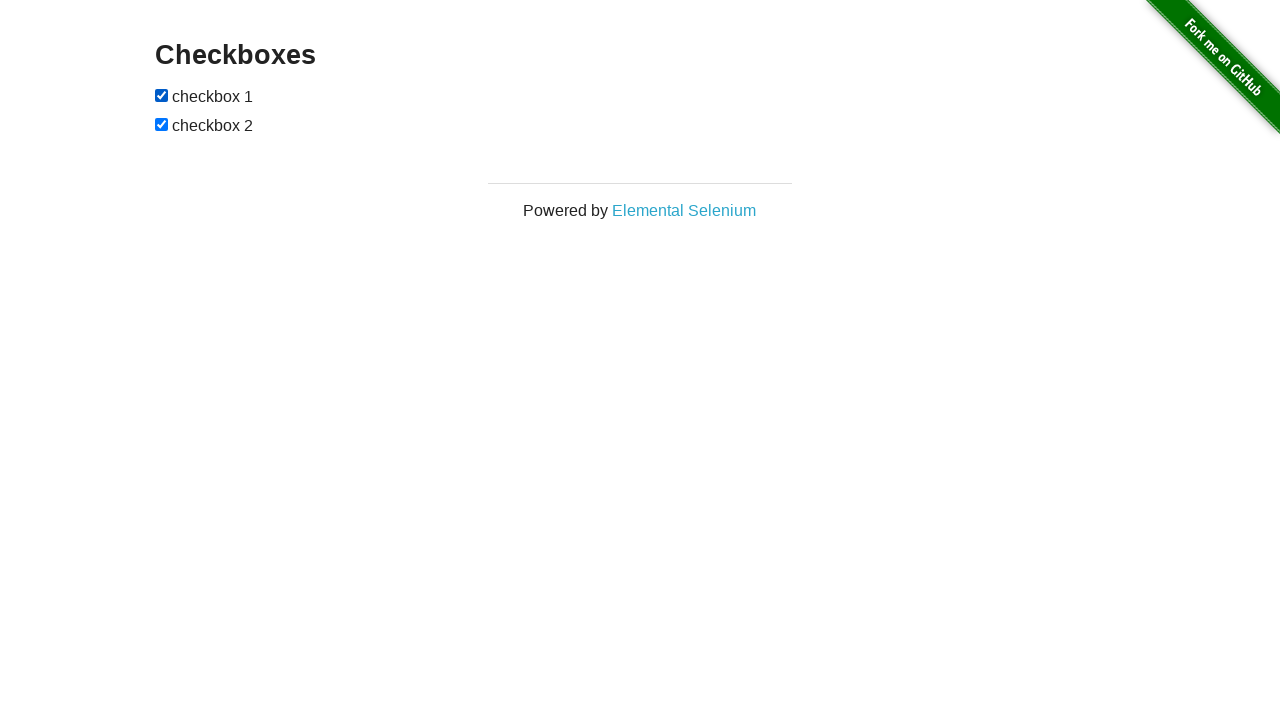

Verified first checkbox is now checked after clicking
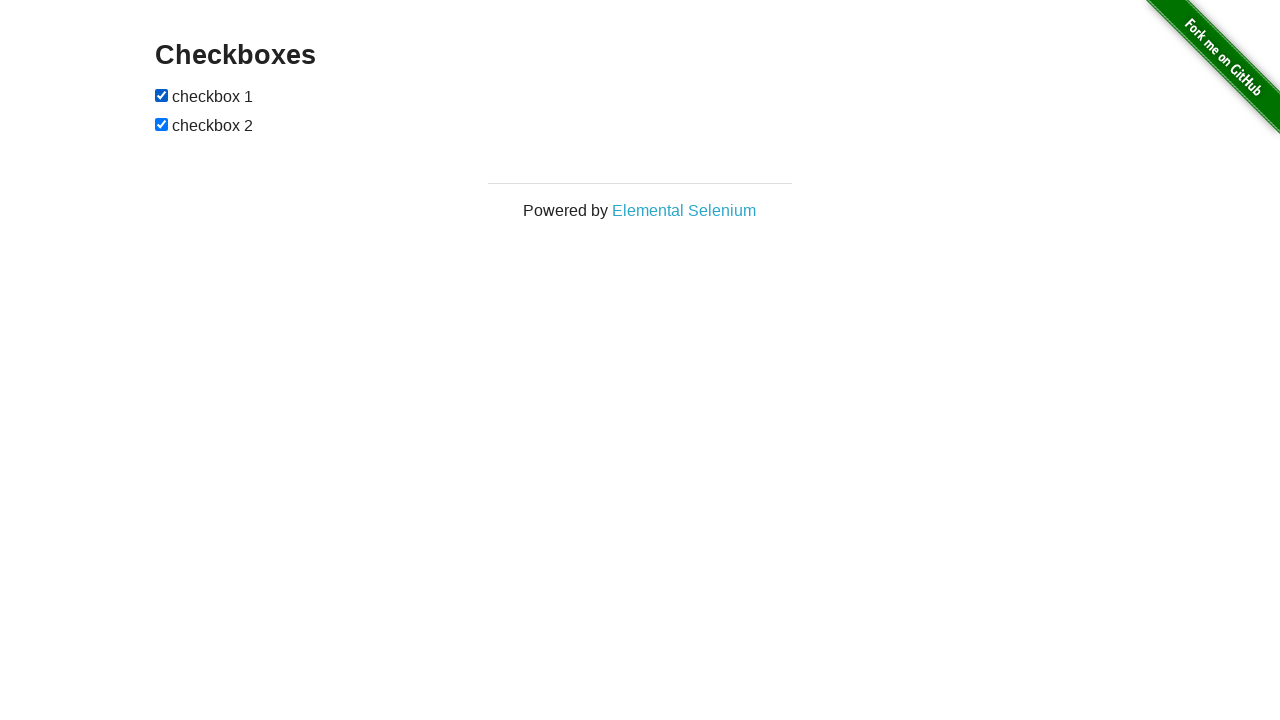

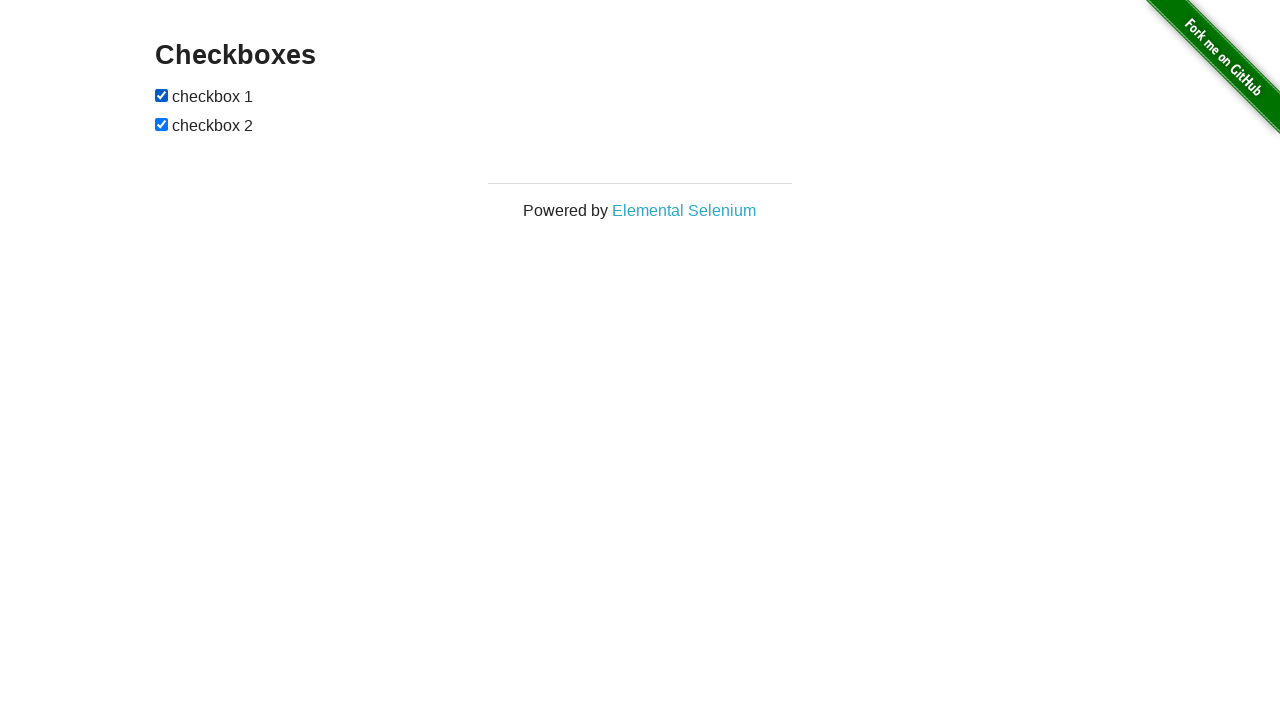